Tests that the browser back button works correctly with routing by navigating through filters and going back.

Starting URL: https://demo.playwright.dev/todomvc

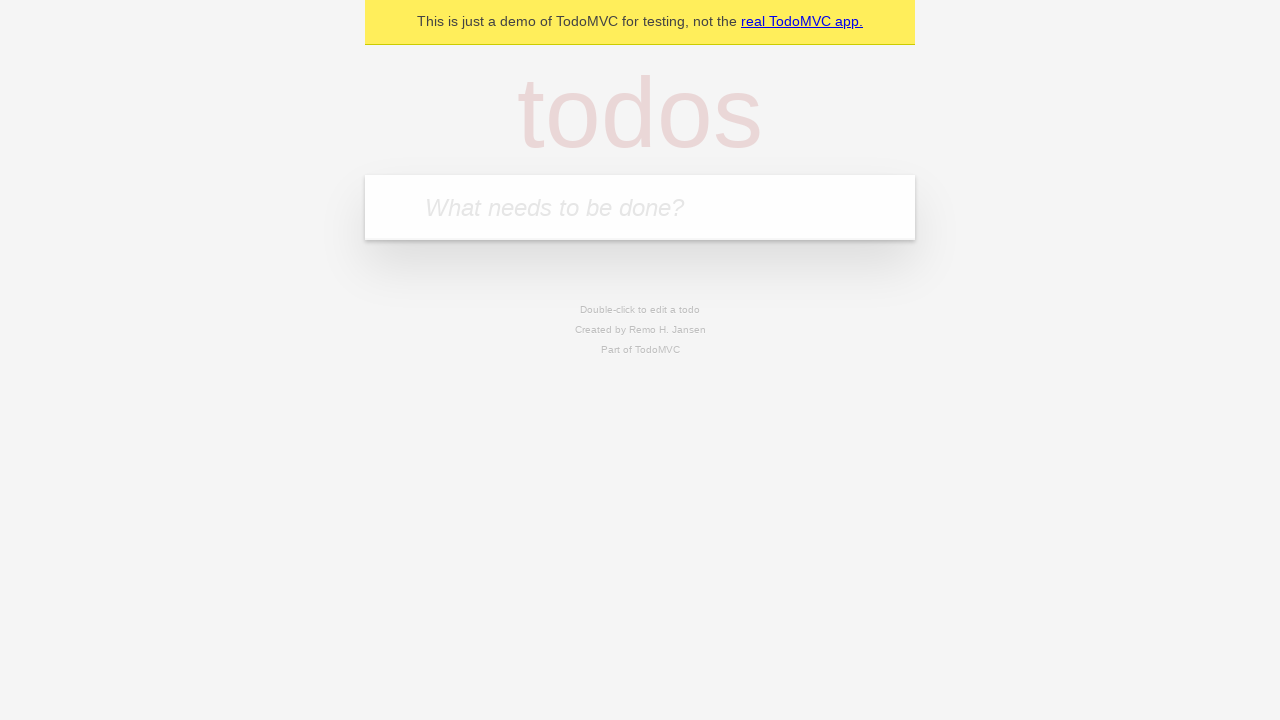

Filled todo input with 'buy some cheese' on internal:attr=[placeholder="What needs to be done?"i]
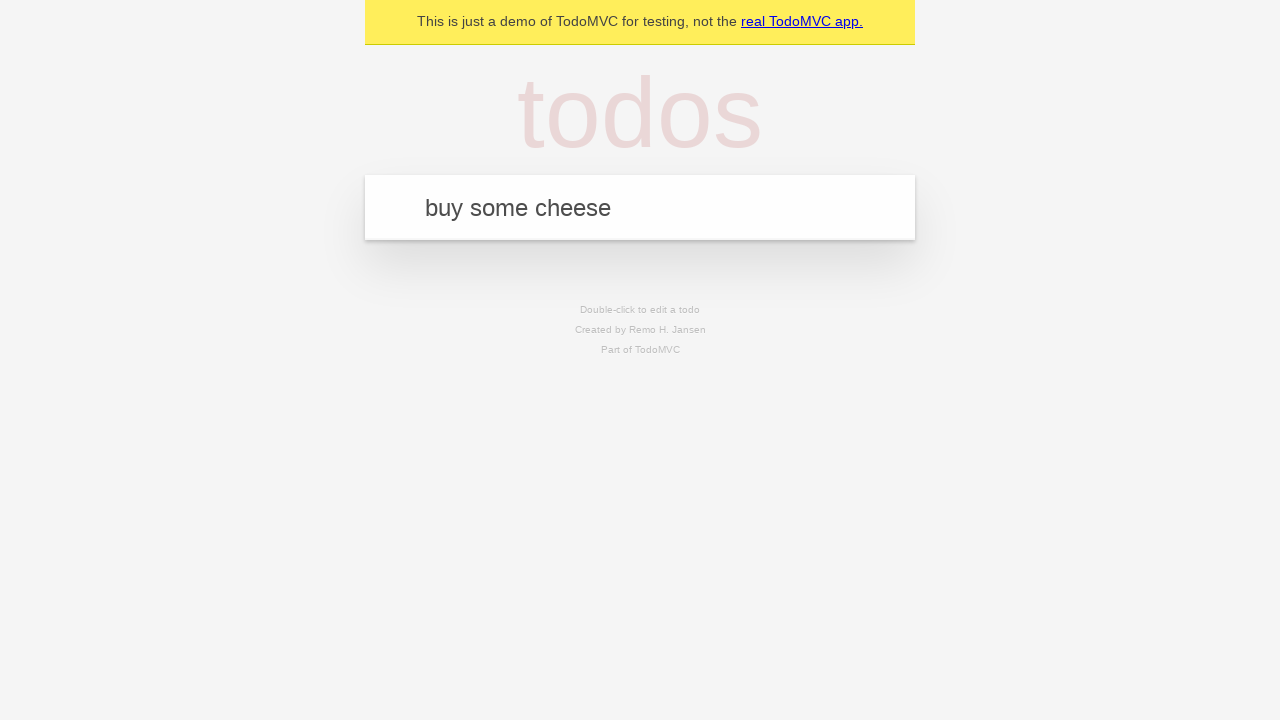

Pressed Enter to create first todo on internal:attr=[placeholder="What needs to be done?"i]
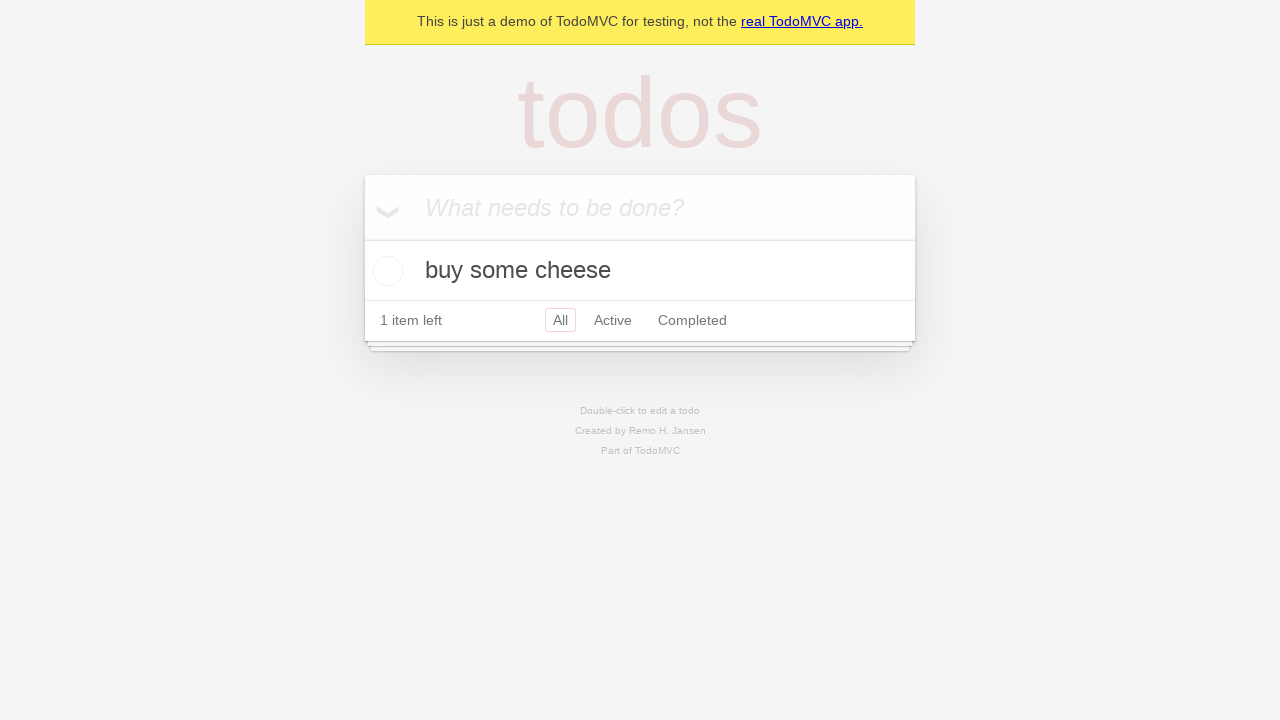

Filled todo input with 'feed the cat' on internal:attr=[placeholder="What needs to be done?"i]
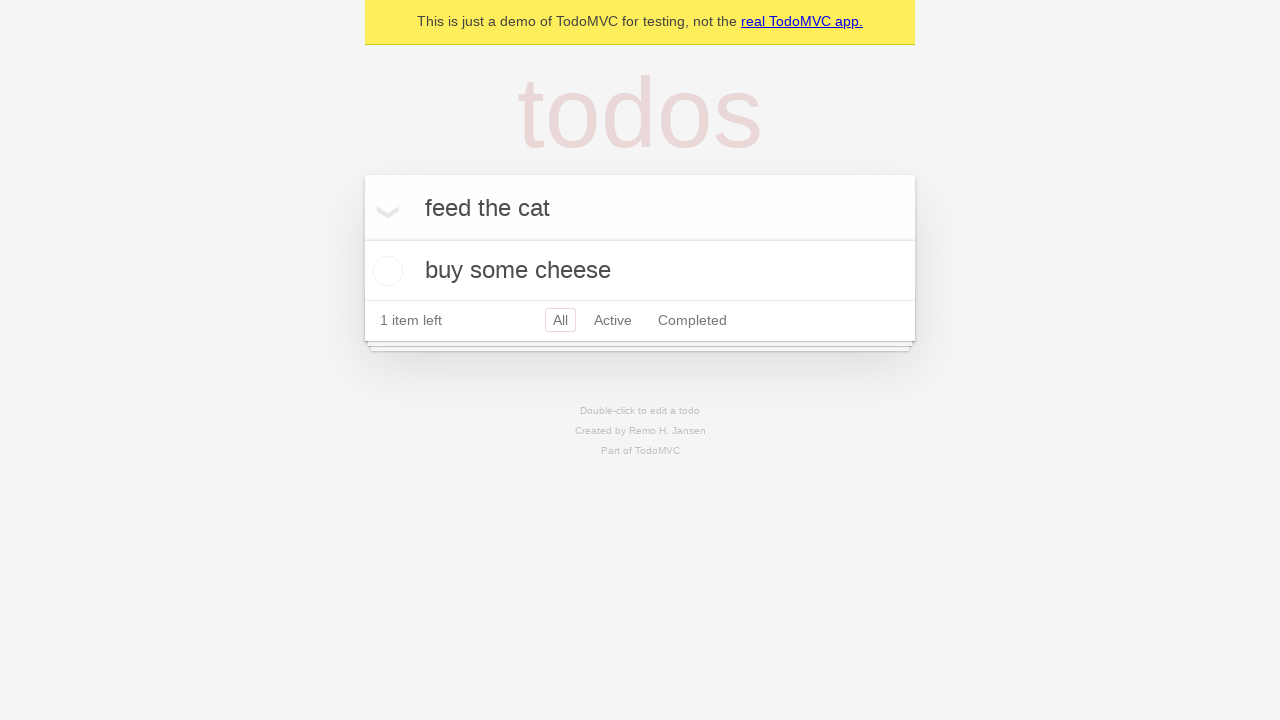

Pressed Enter to create second todo on internal:attr=[placeholder="What needs to be done?"i]
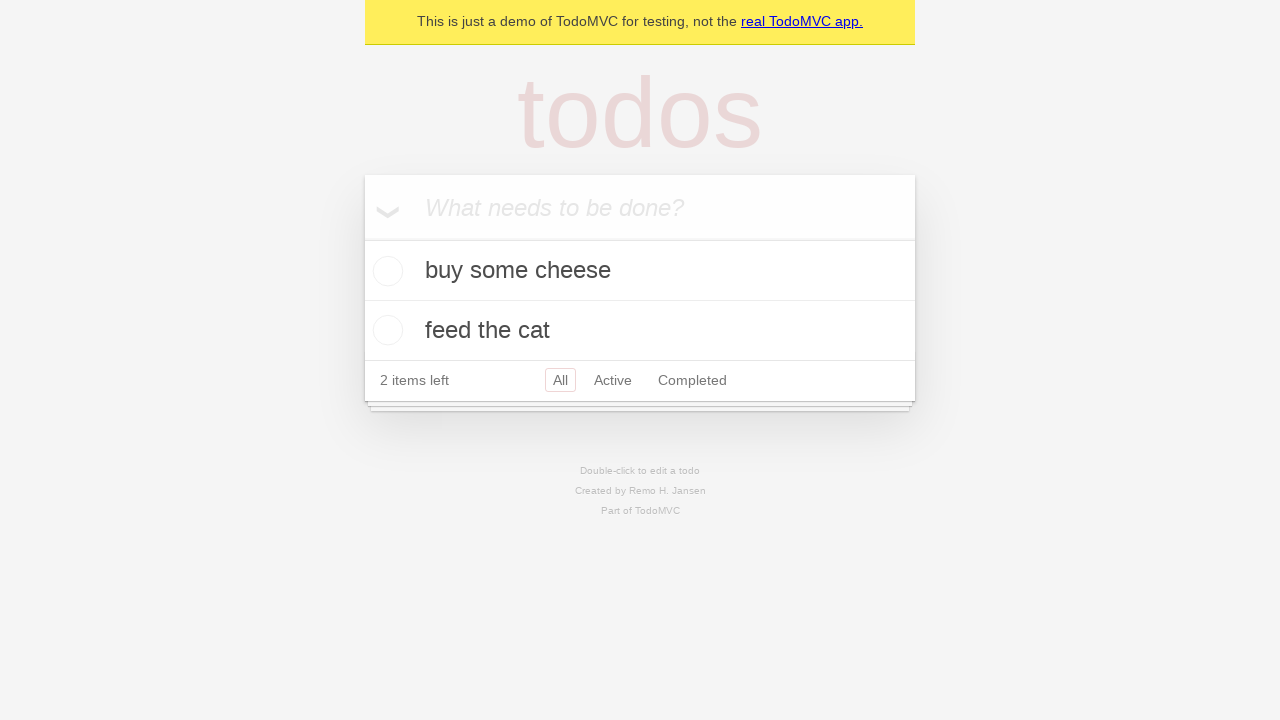

Filled todo input with 'book a doctors appointment' on internal:attr=[placeholder="What needs to be done?"i]
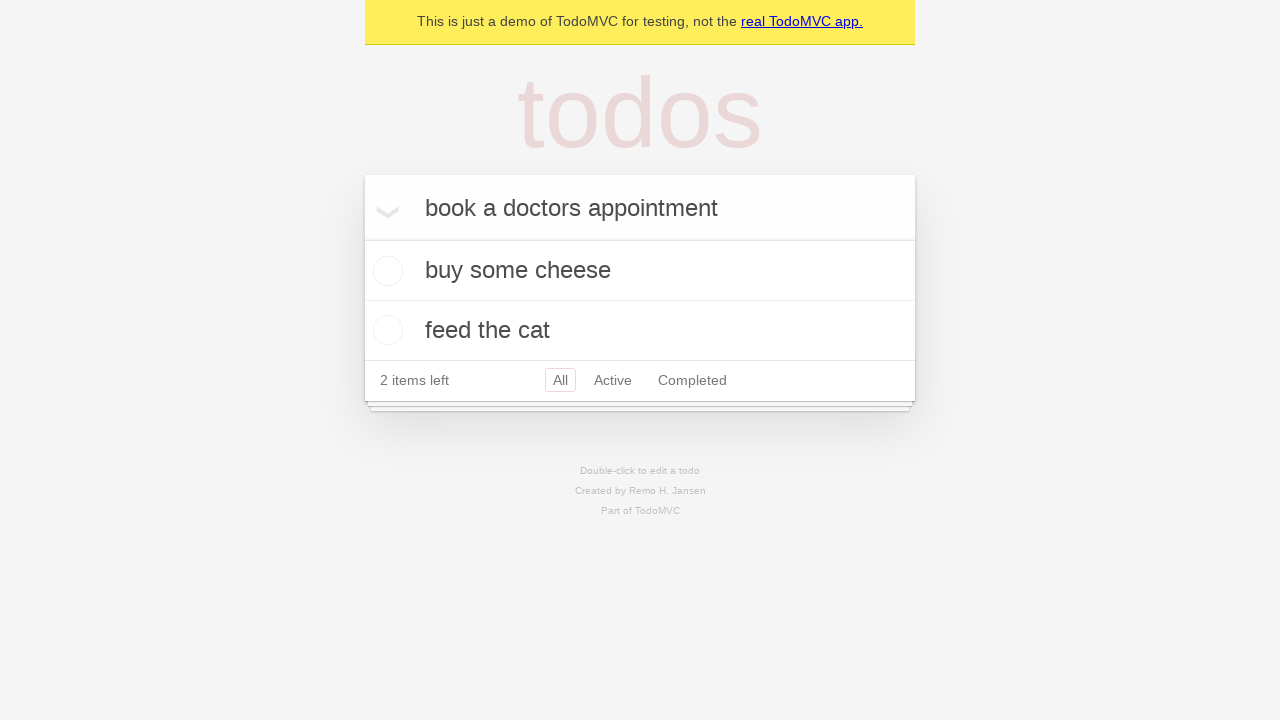

Pressed Enter to create third todo on internal:attr=[placeholder="What needs to be done?"i]
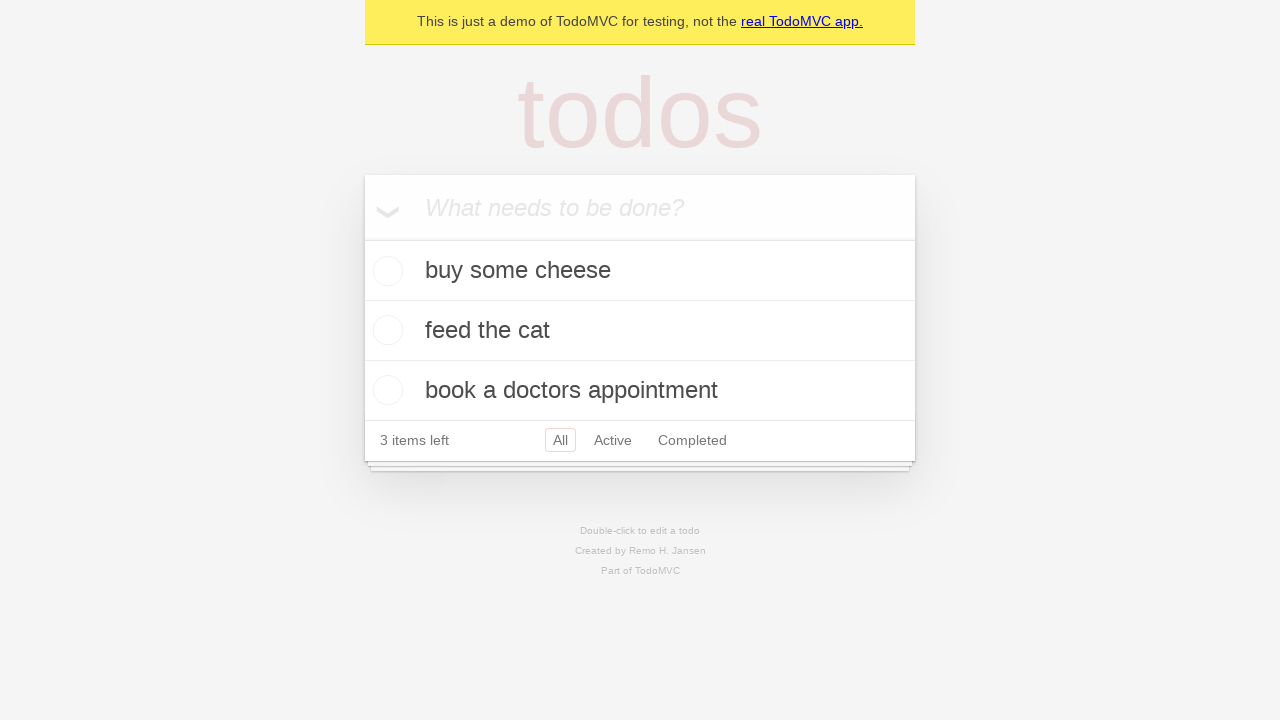

Checked the second todo item at (385, 330) on internal:testid=[data-testid="todo-item"s] >> nth=1 >> internal:role=checkbox
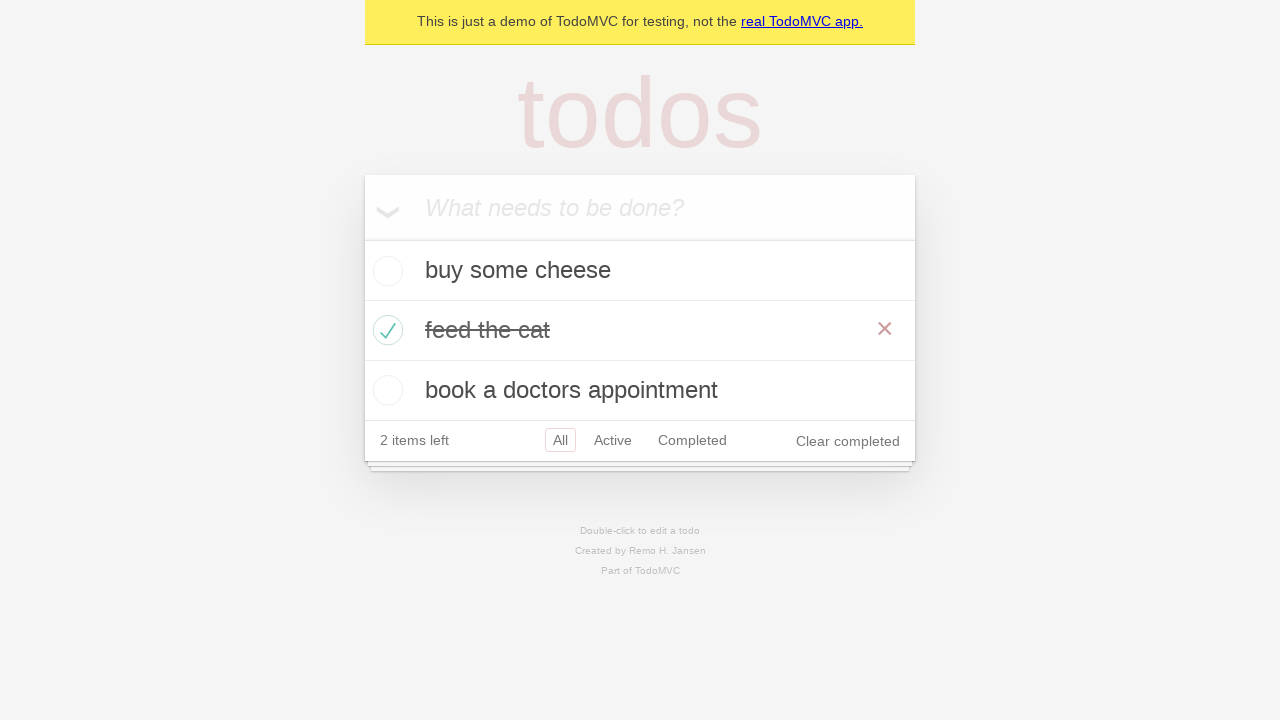

Clicked 'All' filter link at (560, 440) on internal:role=link[name="All"i]
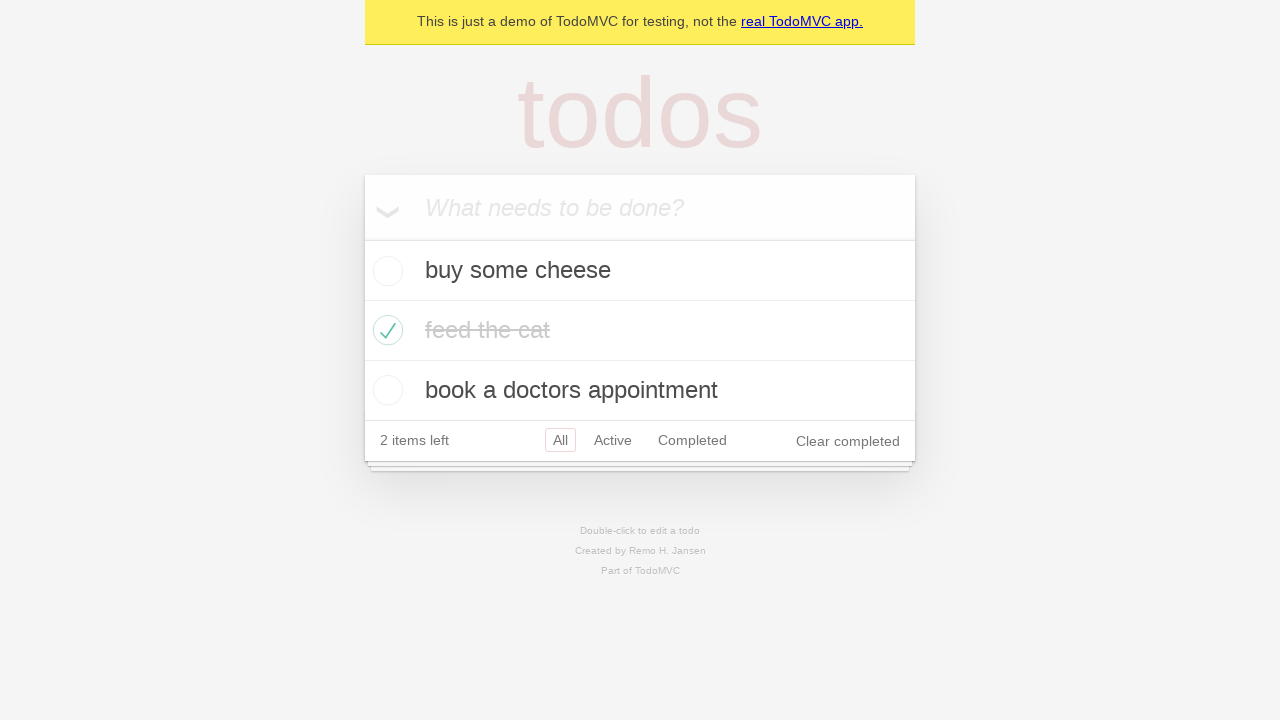

Clicked 'Active' filter link at (613, 440) on internal:role=link[name="Active"i]
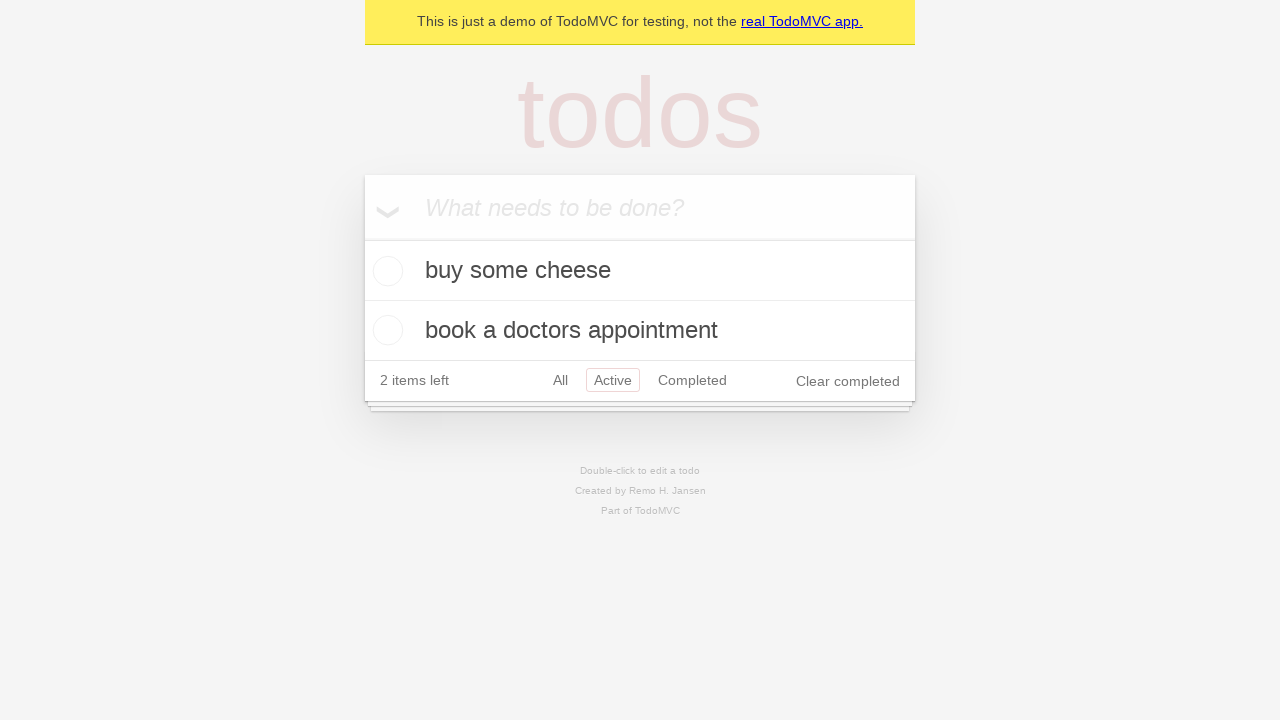

Clicked 'Completed' filter link at (692, 380) on internal:role=link[name="Completed"i]
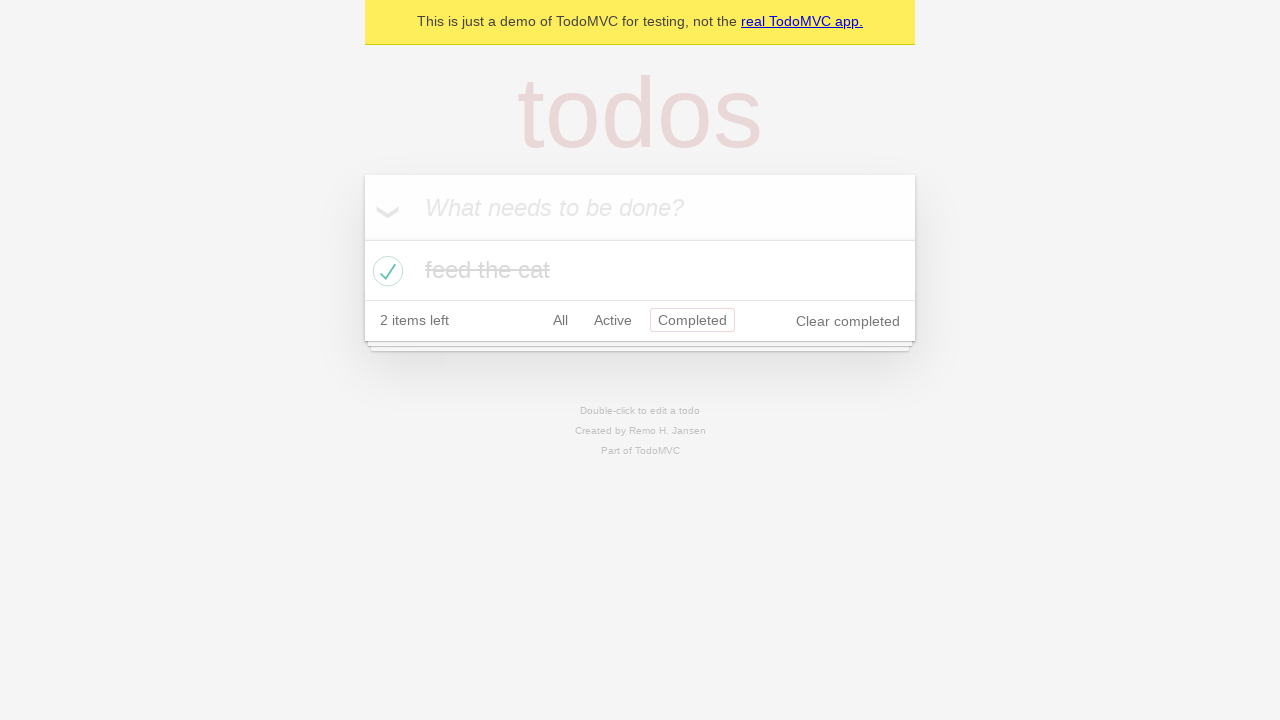

Navigated back using browser back button (from Completed to Active)
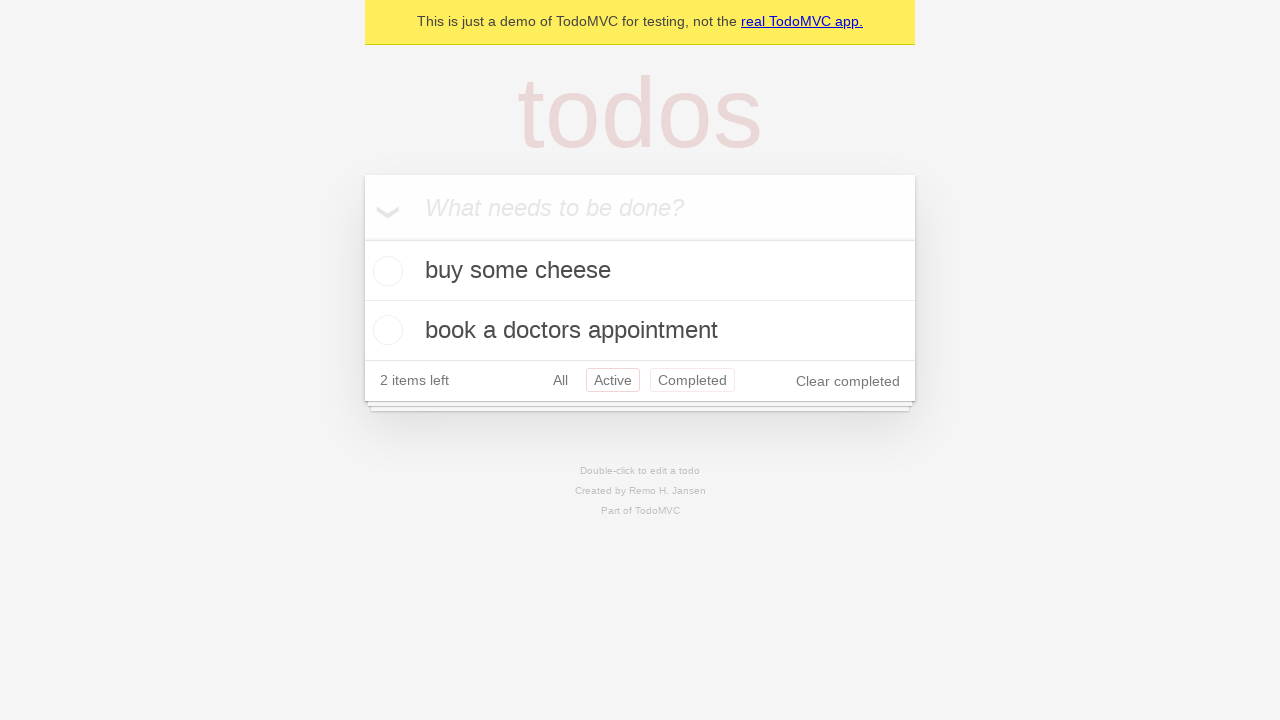

Navigated back using browser back button (from Active to All)
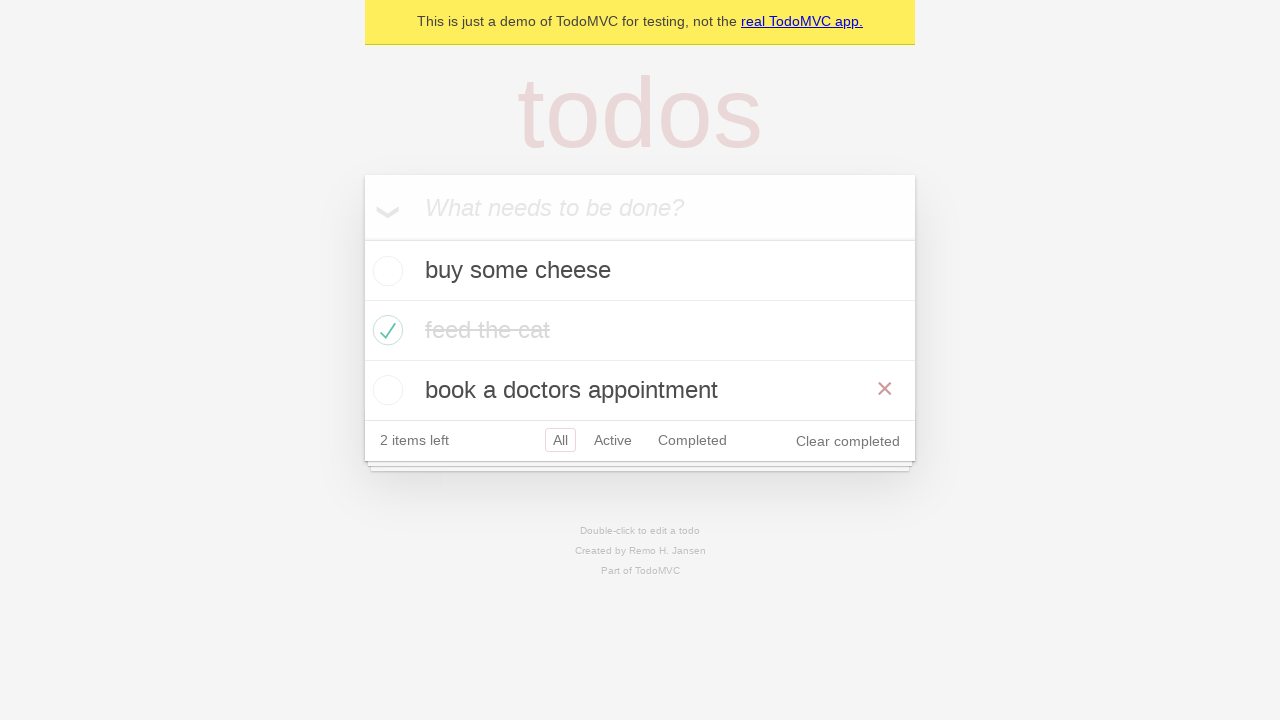

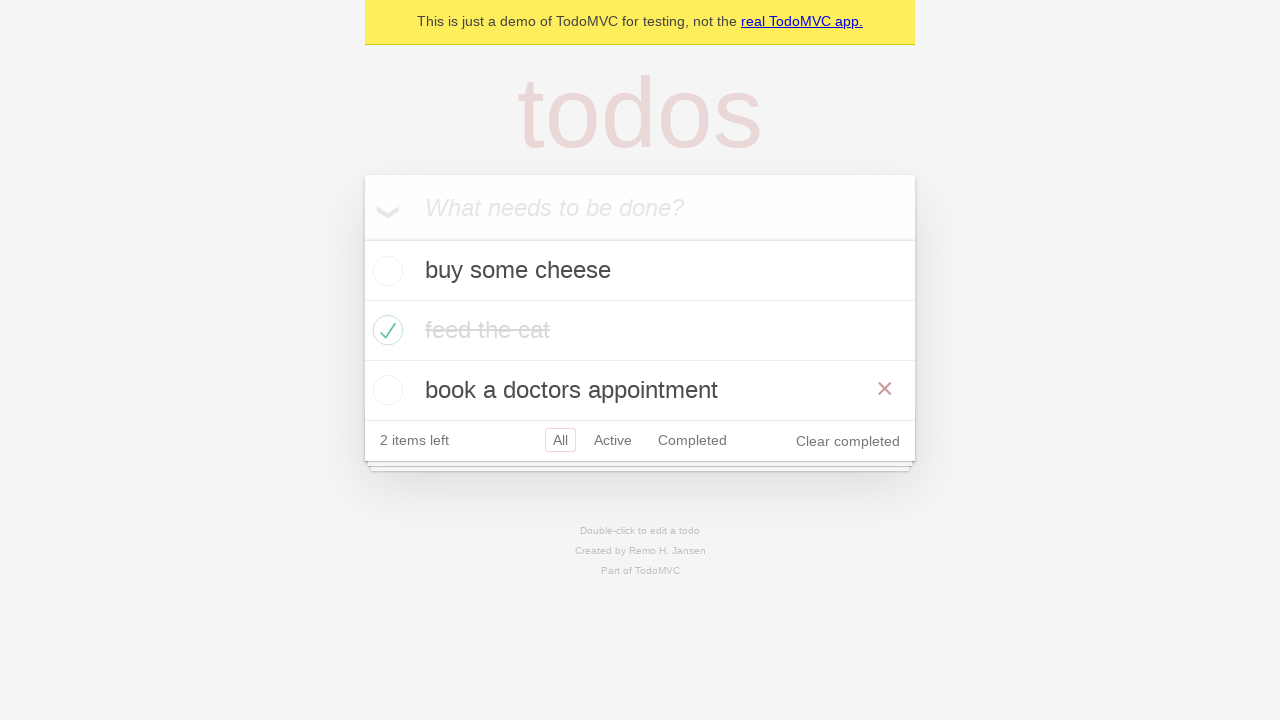